Navigates to the DemoQA elements page and verifies the page loads by checking the title

Starting URL: https://demoqa.com/elements

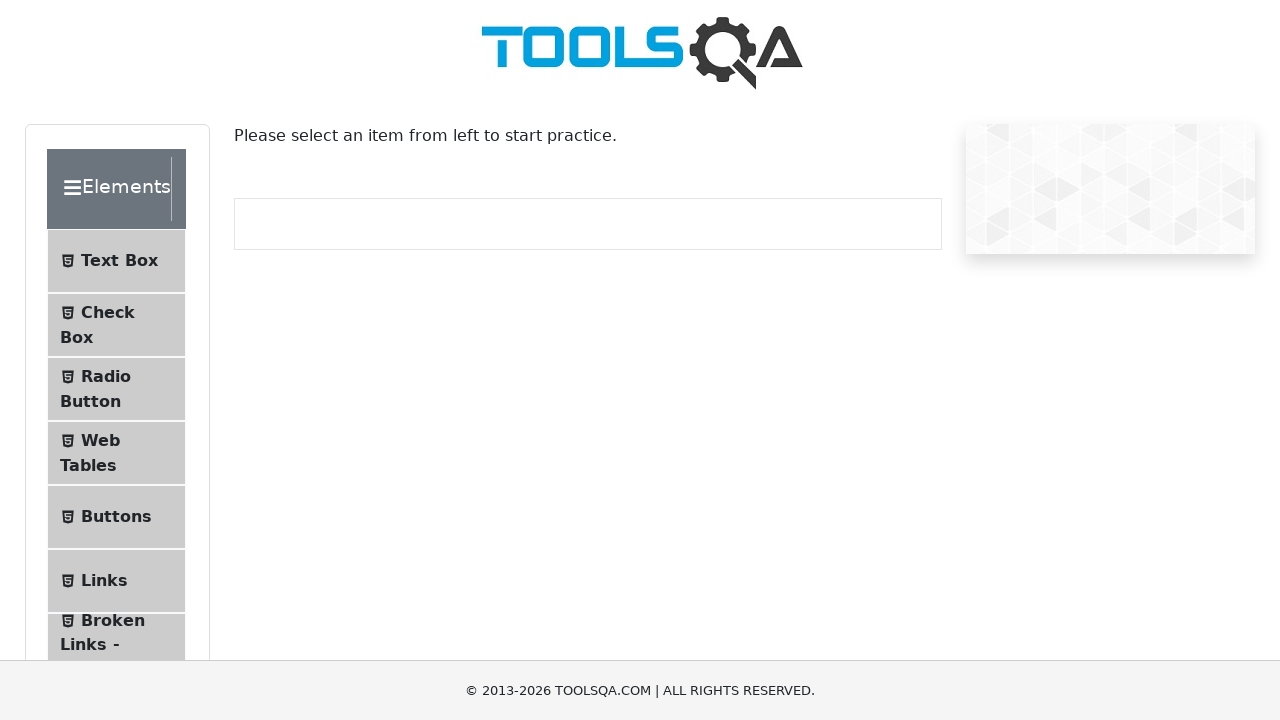

Navigated to DemoQA elements page
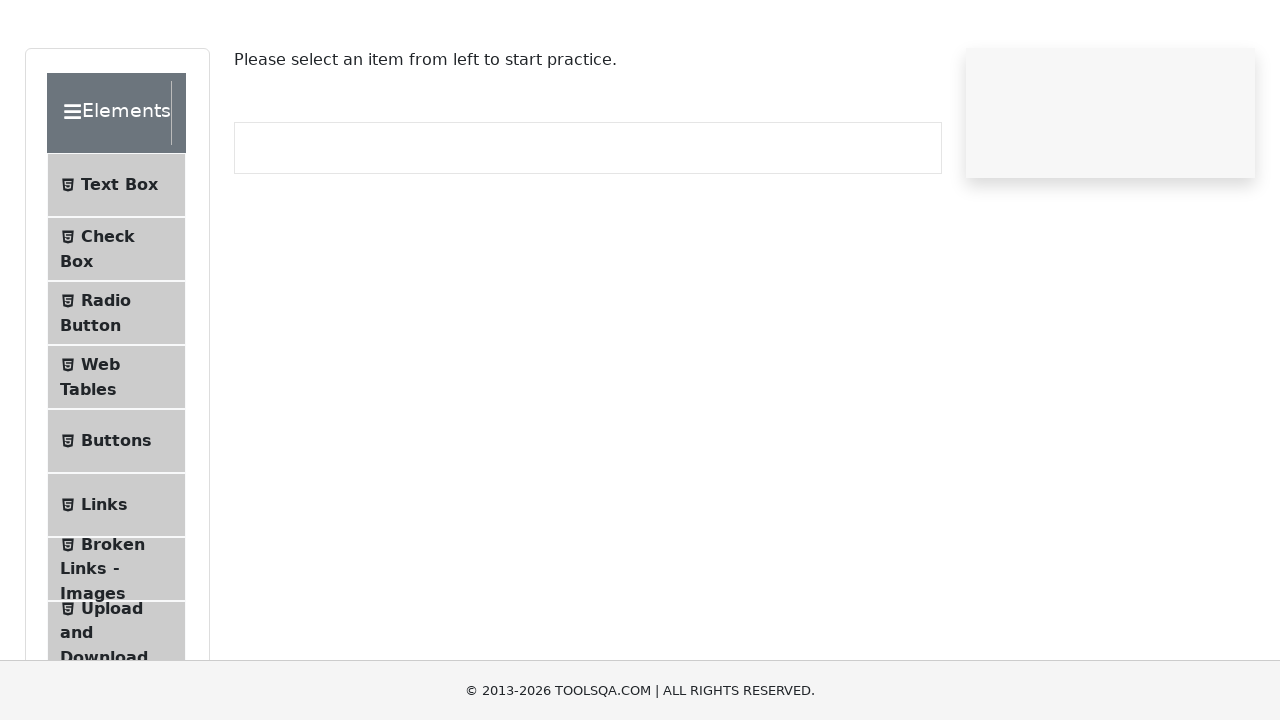

Page reached domcontentloaded state
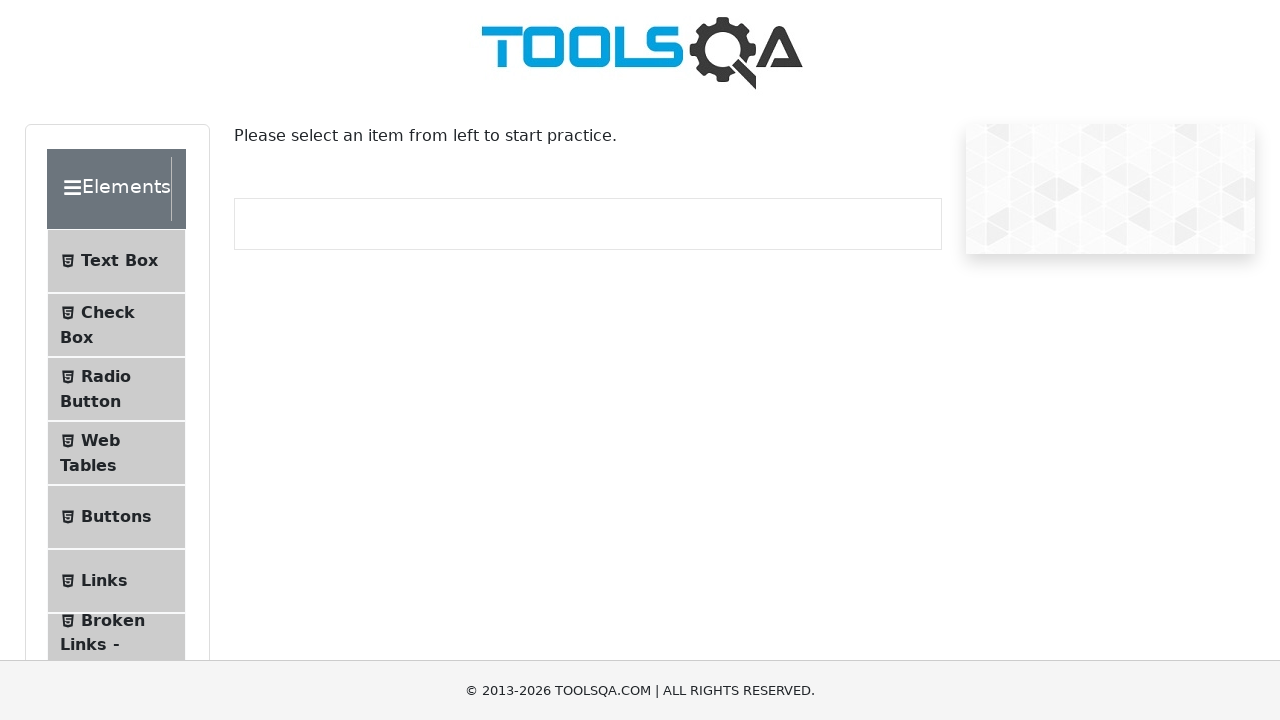

Retrieved page title: demosite
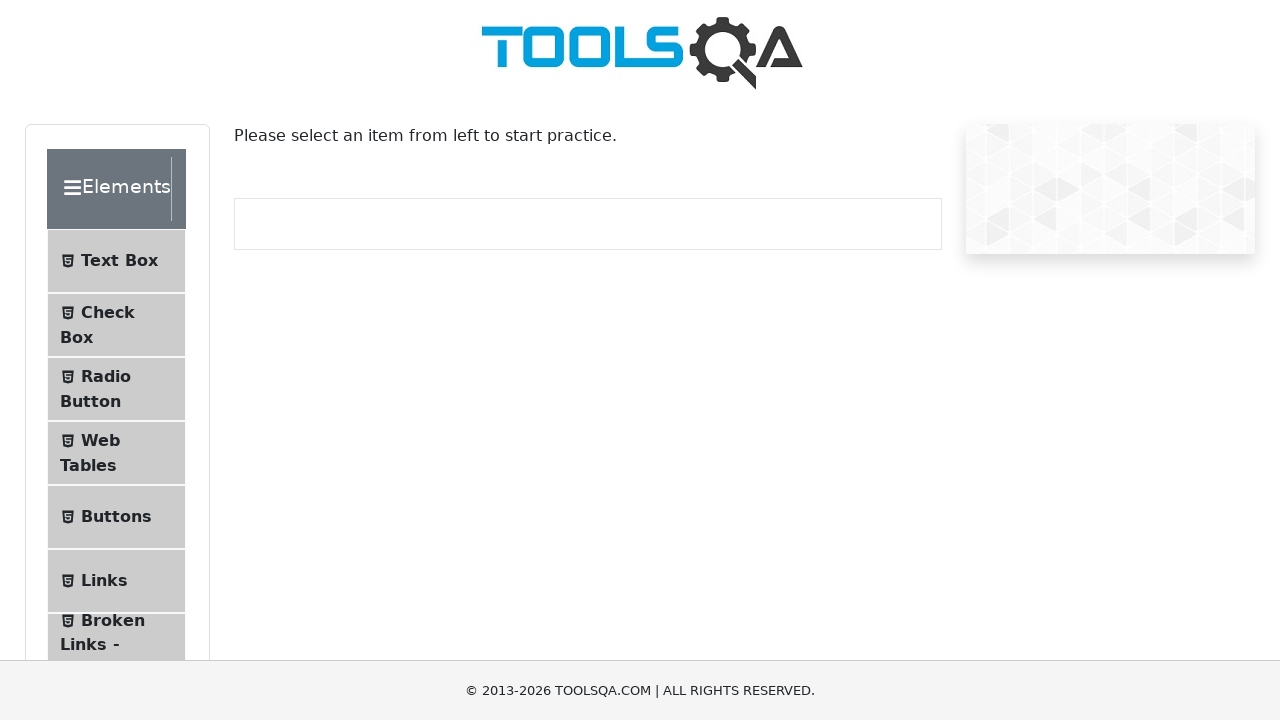

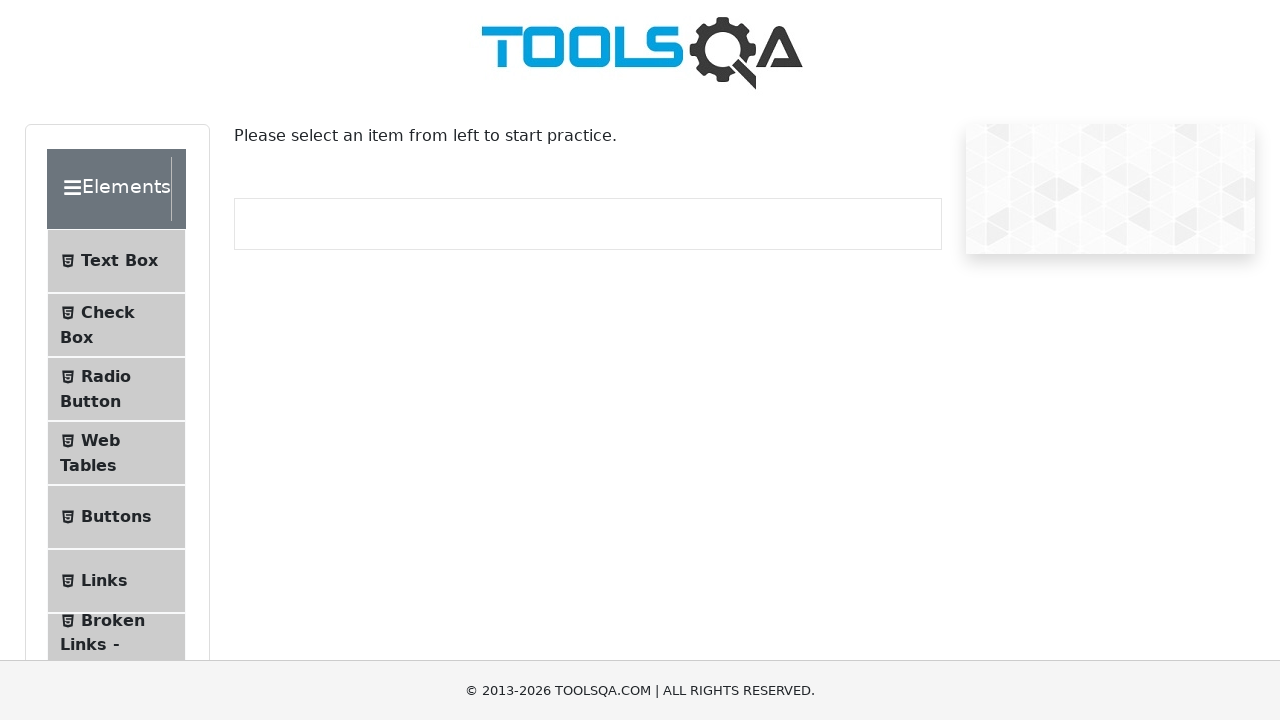